Tests navigation through pagination links on a website

Starting URL: https://bonigarcia.dev/selenium-webdriver-java/

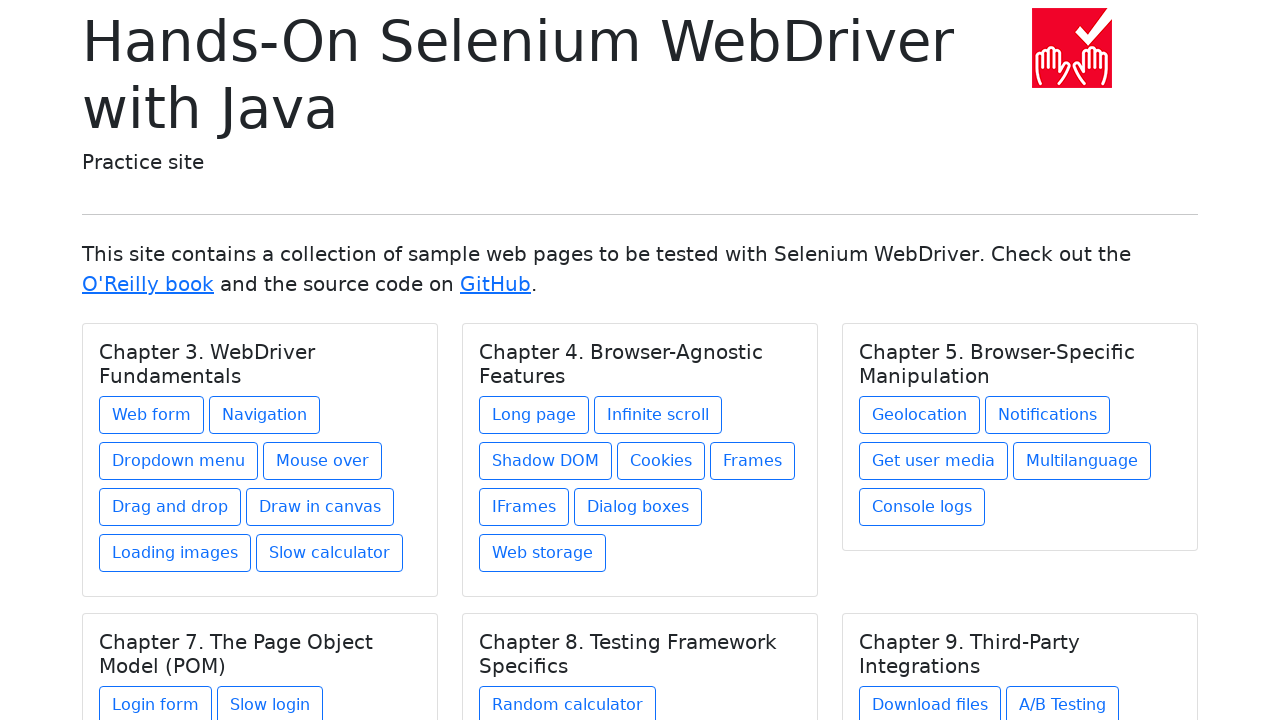

Clicked on Navigation link at (264, 415) on xpath=//a[text()='Navigation']
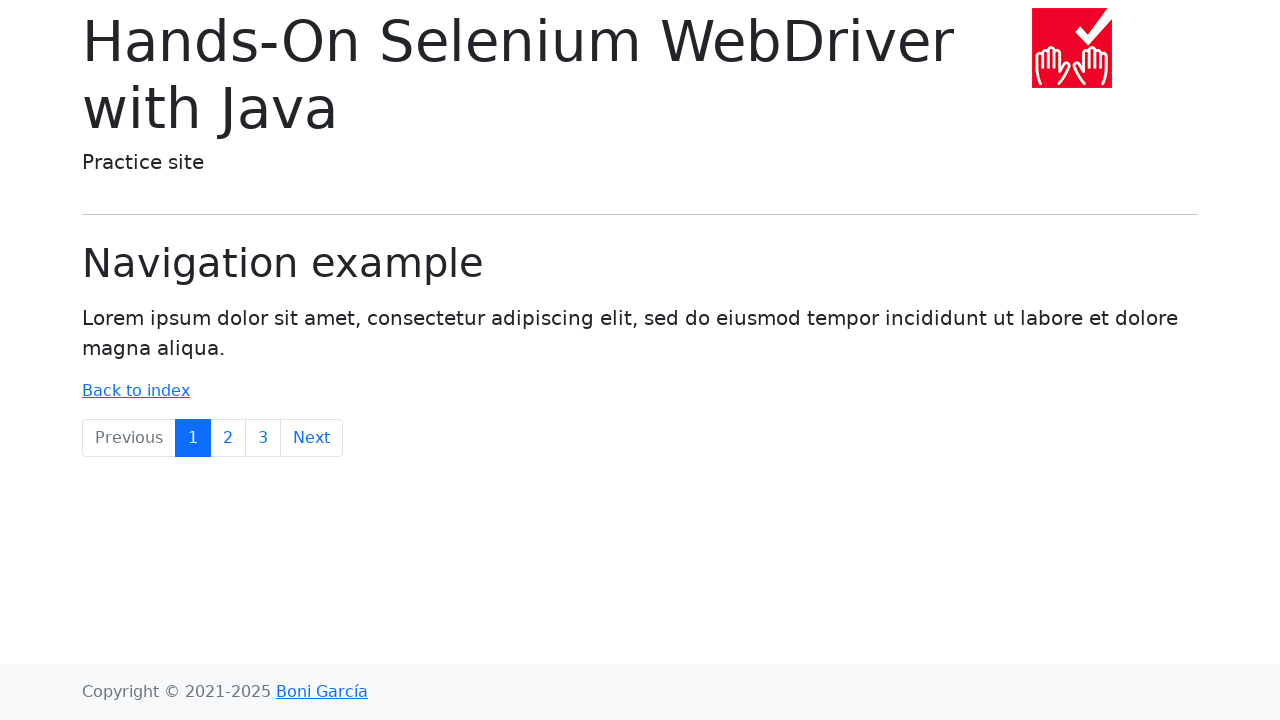

Clicked Next pagination link at (312, 438) on xpath=//a[text()='Next']
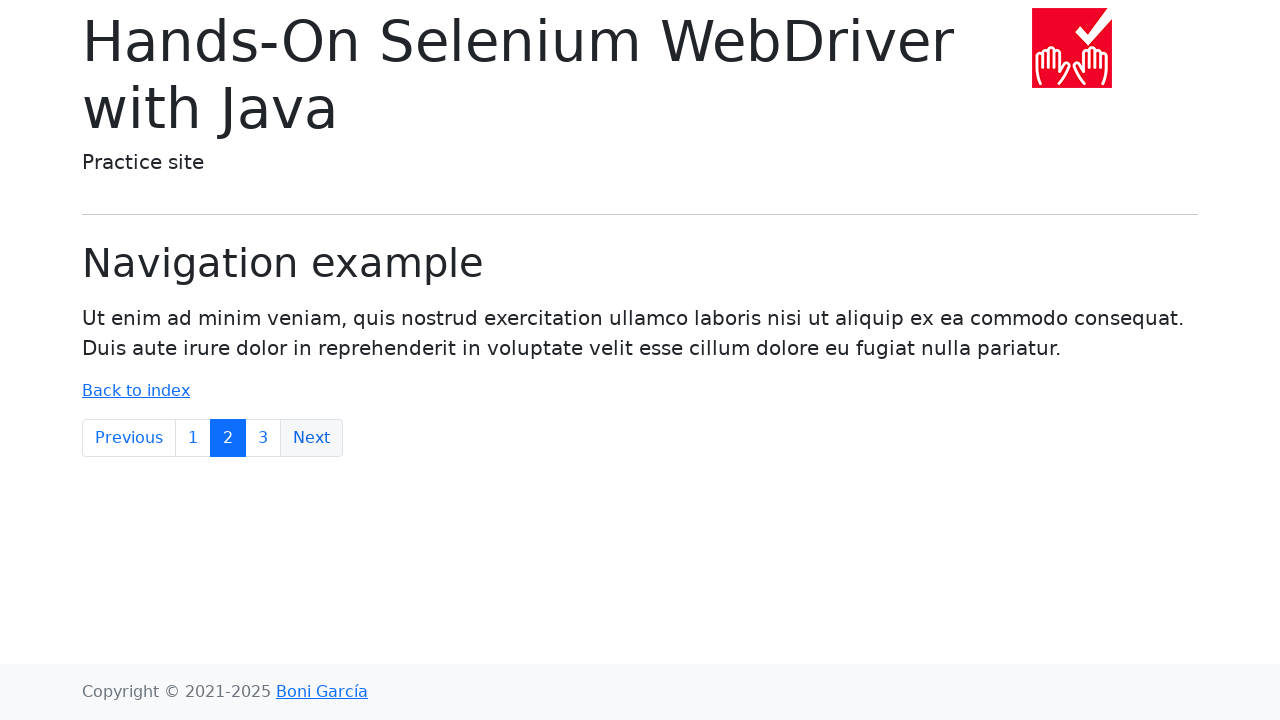

Clicked pagination link to page 3 at (263, 438) on xpath=//a[text()='3']
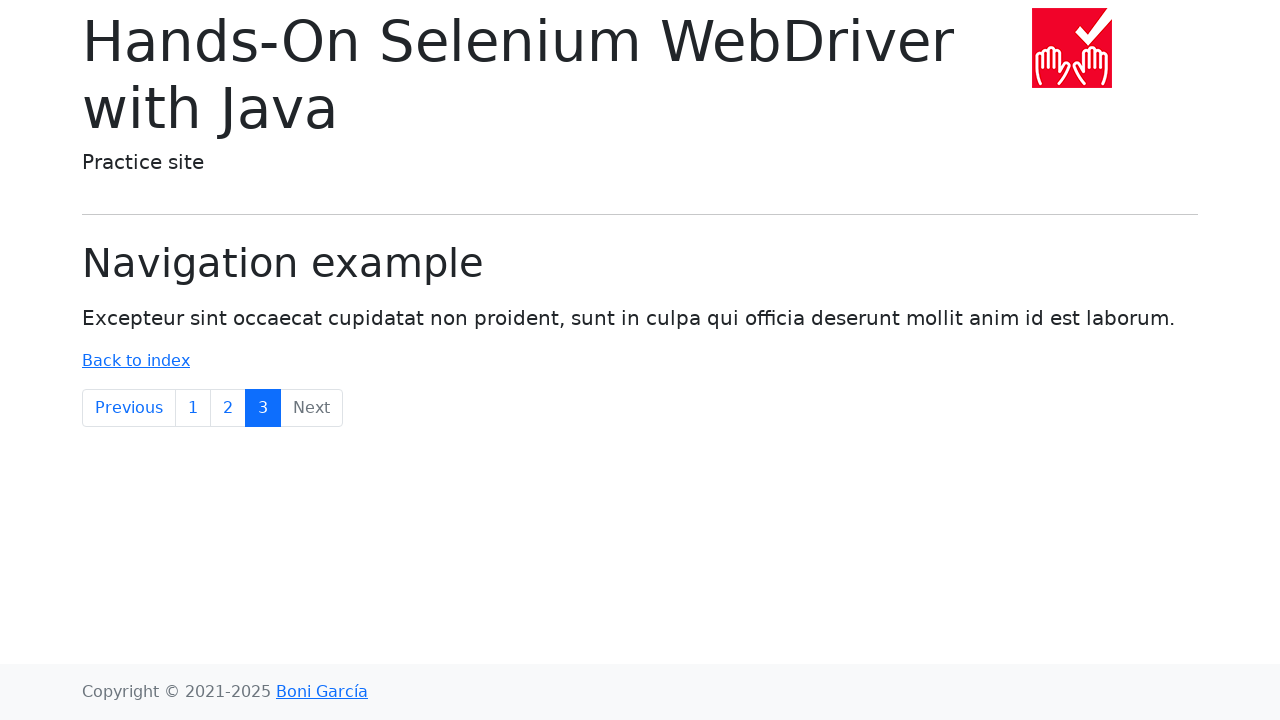

Clicked pagination link to page 2 at (228, 408) on xpath=//a[text()='2']
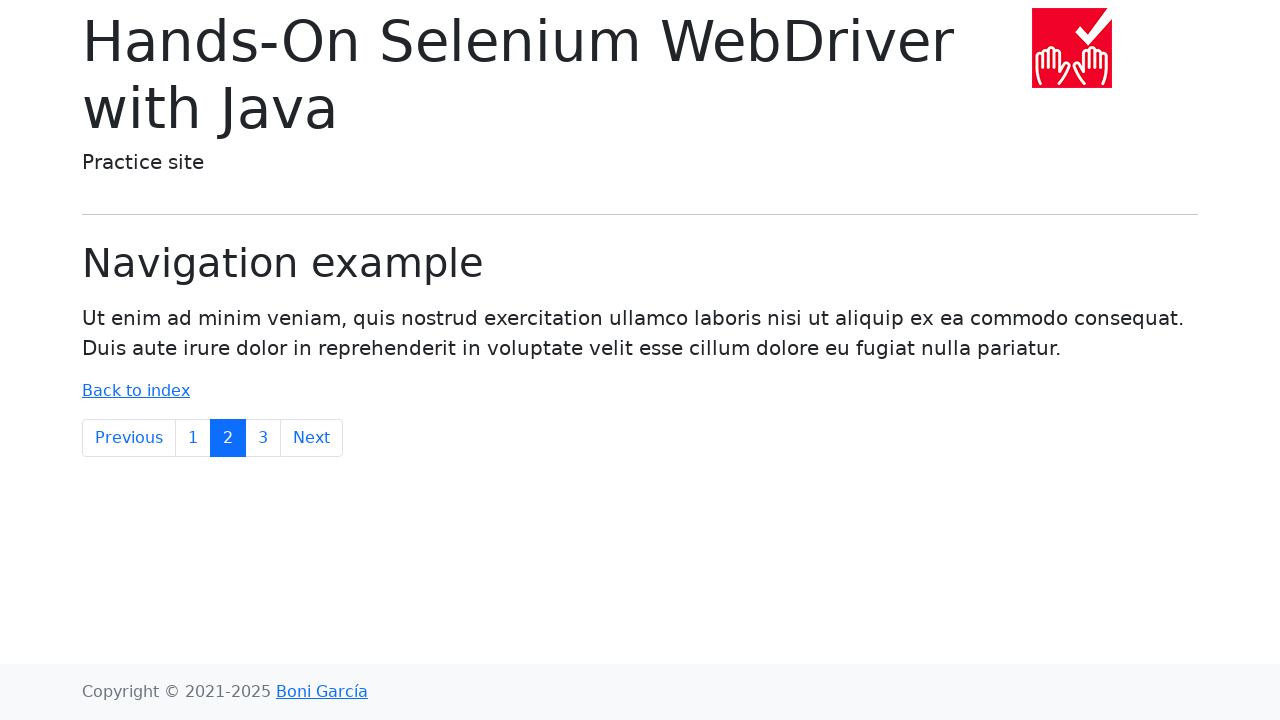

Clicked Previous pagination link at (129, 438) on xpath=//a[text()='Previous']
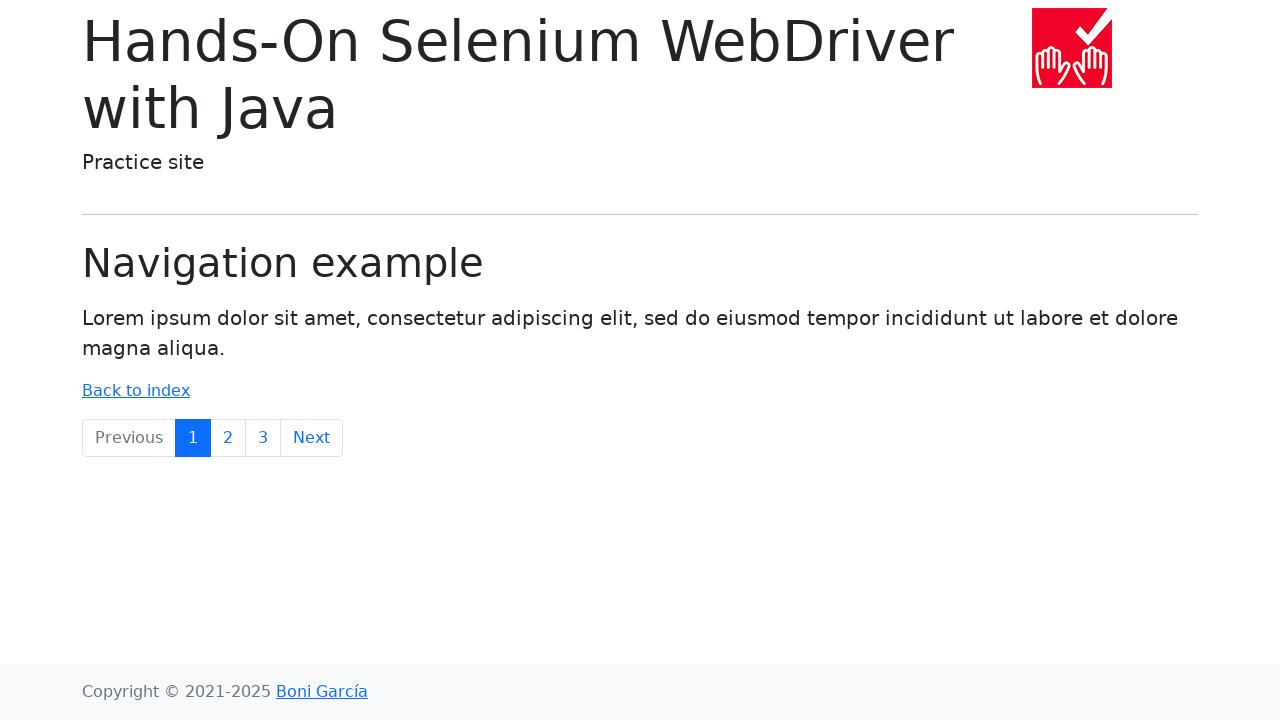

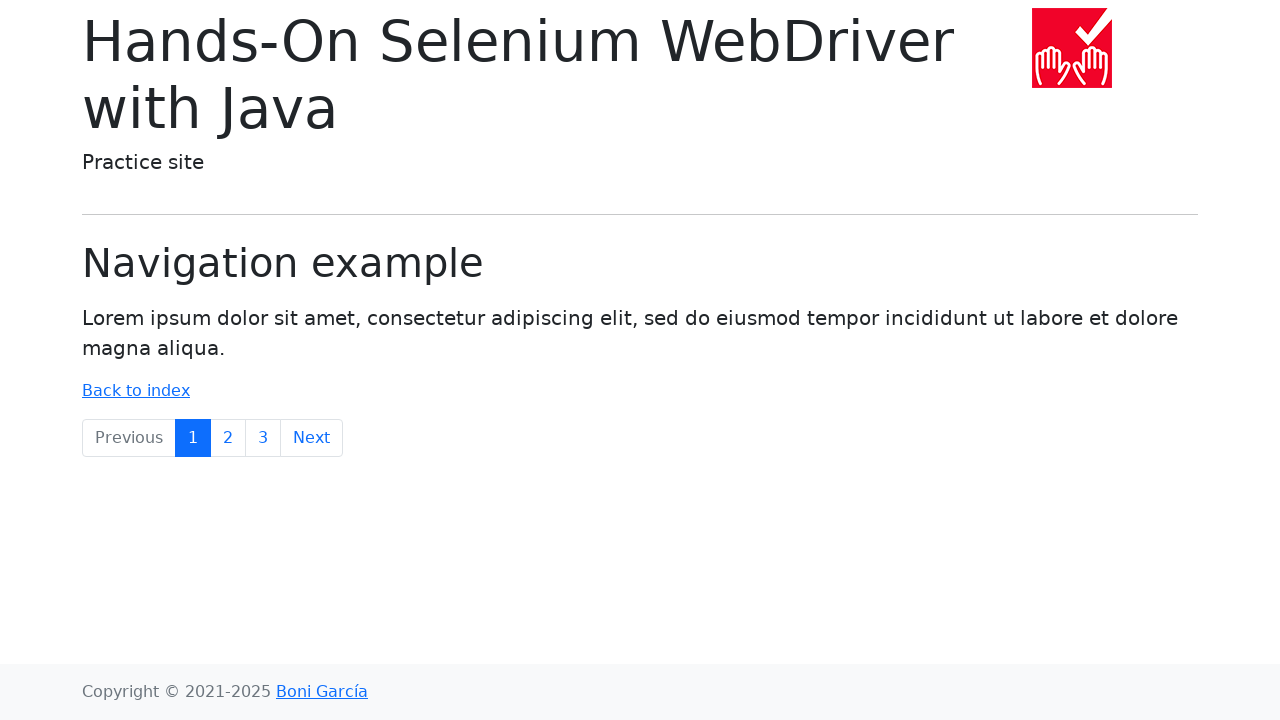